Tests login failure scenario by entering invalid credentials and verifying the error message is displayed

Starting URL: https://www.saucedemo.com/

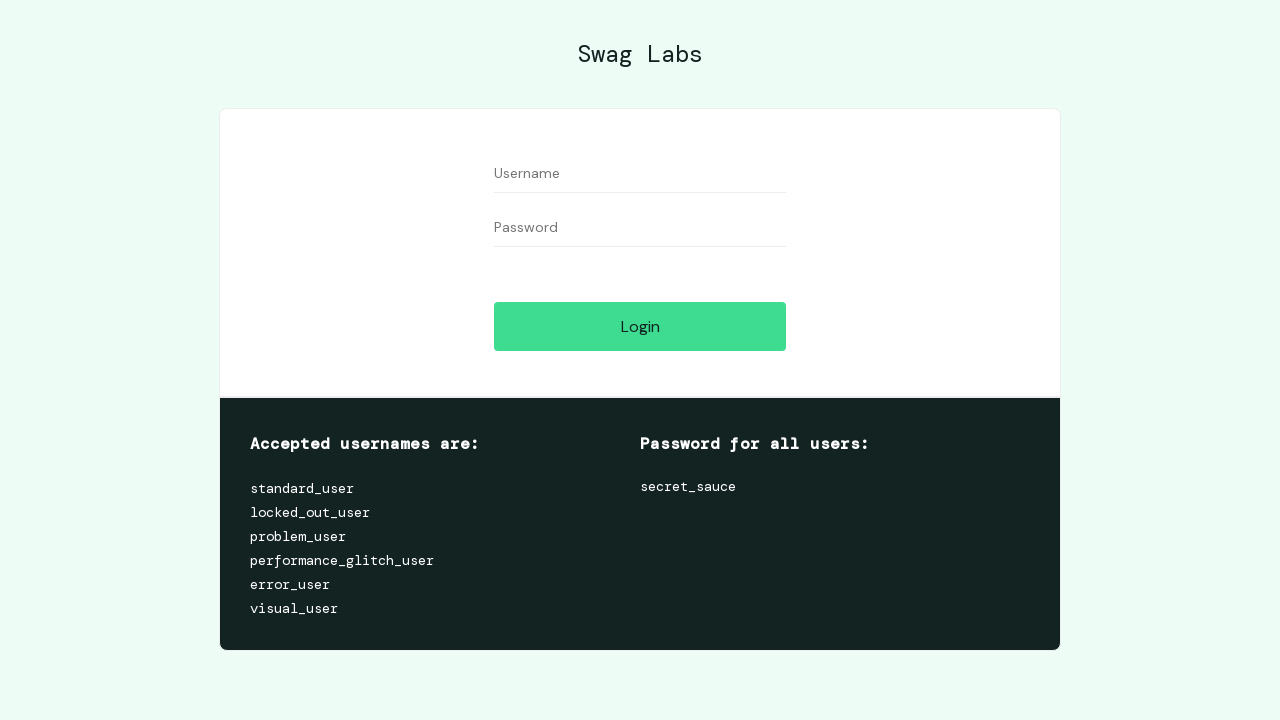

Filled username field with invalid credentials 'usuario_invalido' on [data-test="username"]
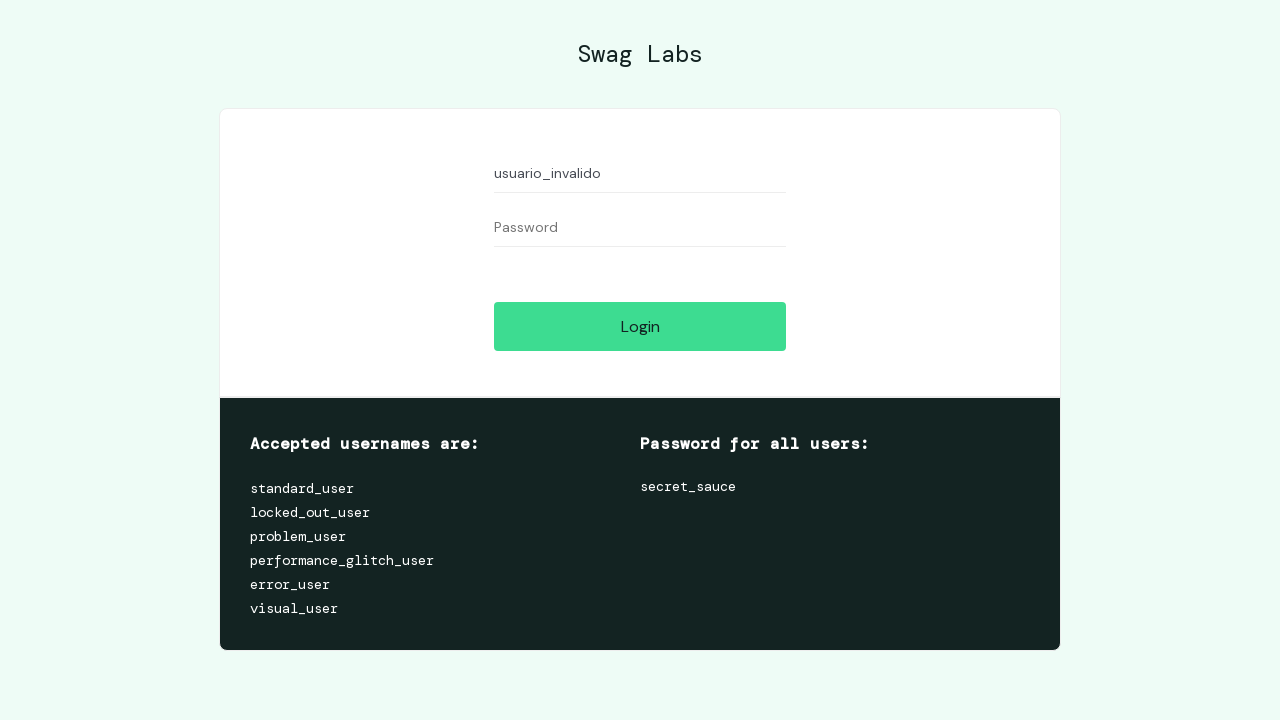

Filled password field with invalid credentials 'senha_invalida' on [data-test="password"]
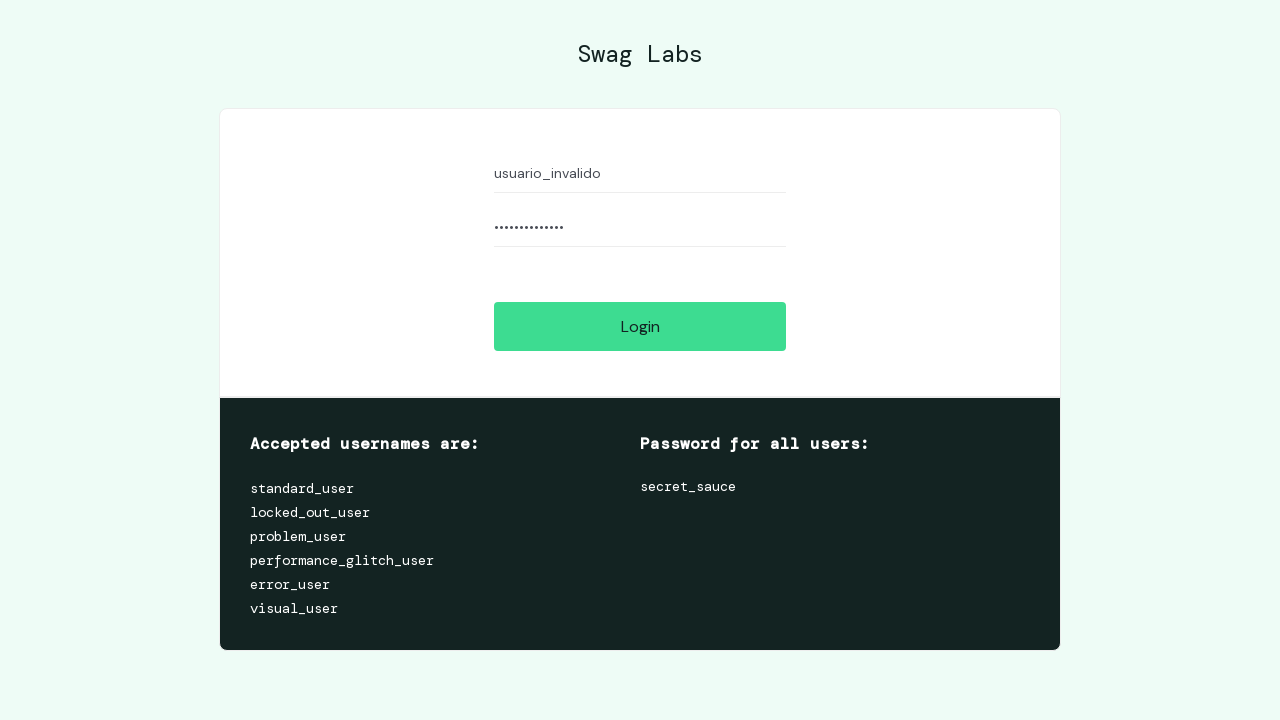

Clicked login button with invalid credentials at (640, 326) on [data-test="login-button"]
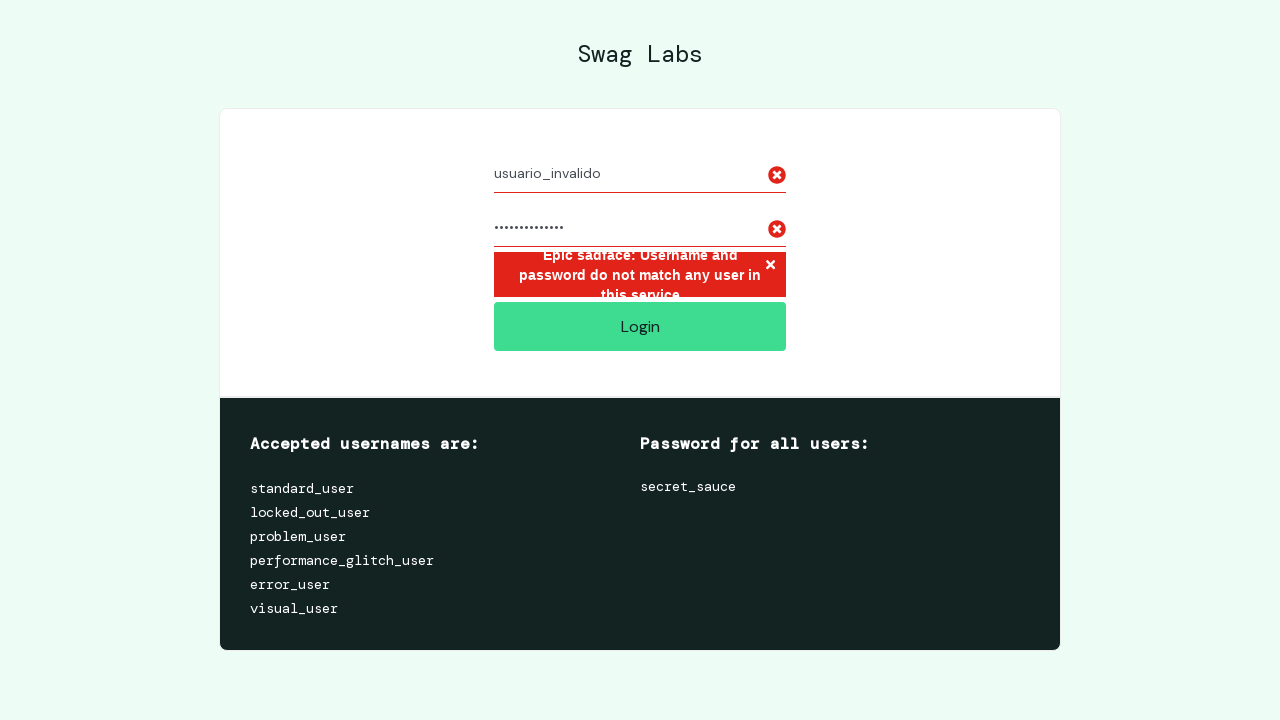

Error message appeared on screen, confirming login failure
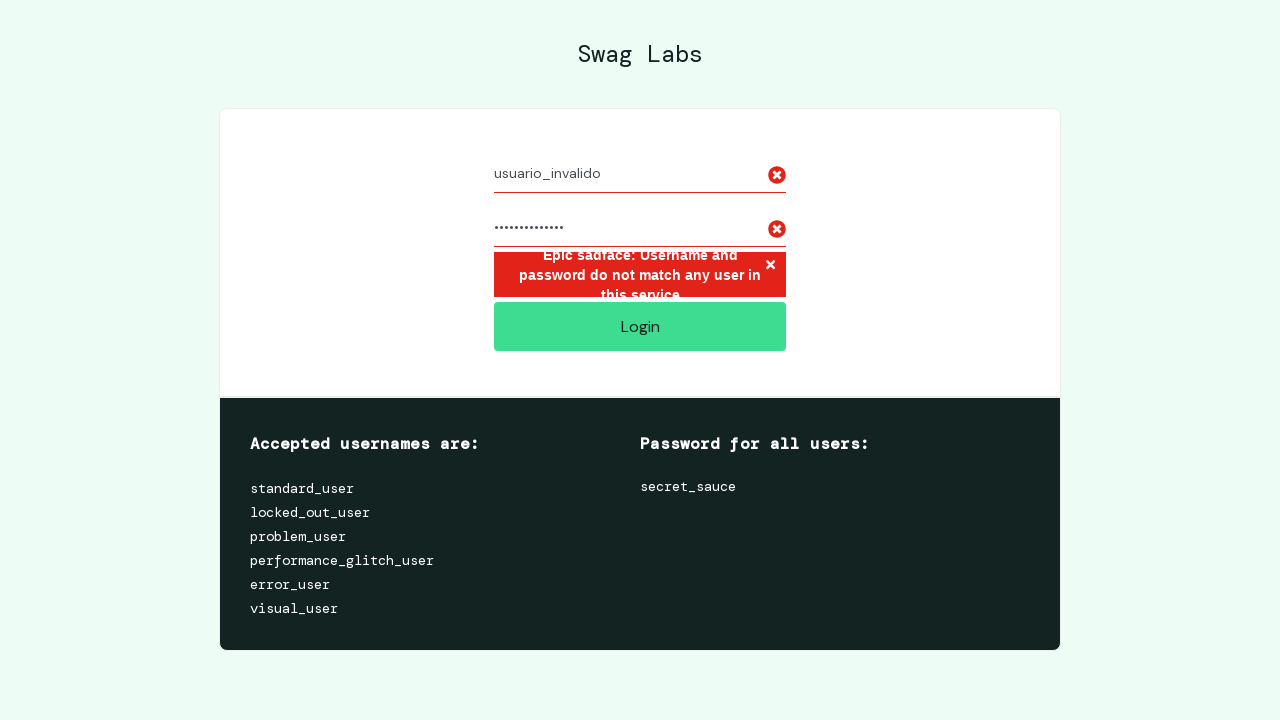

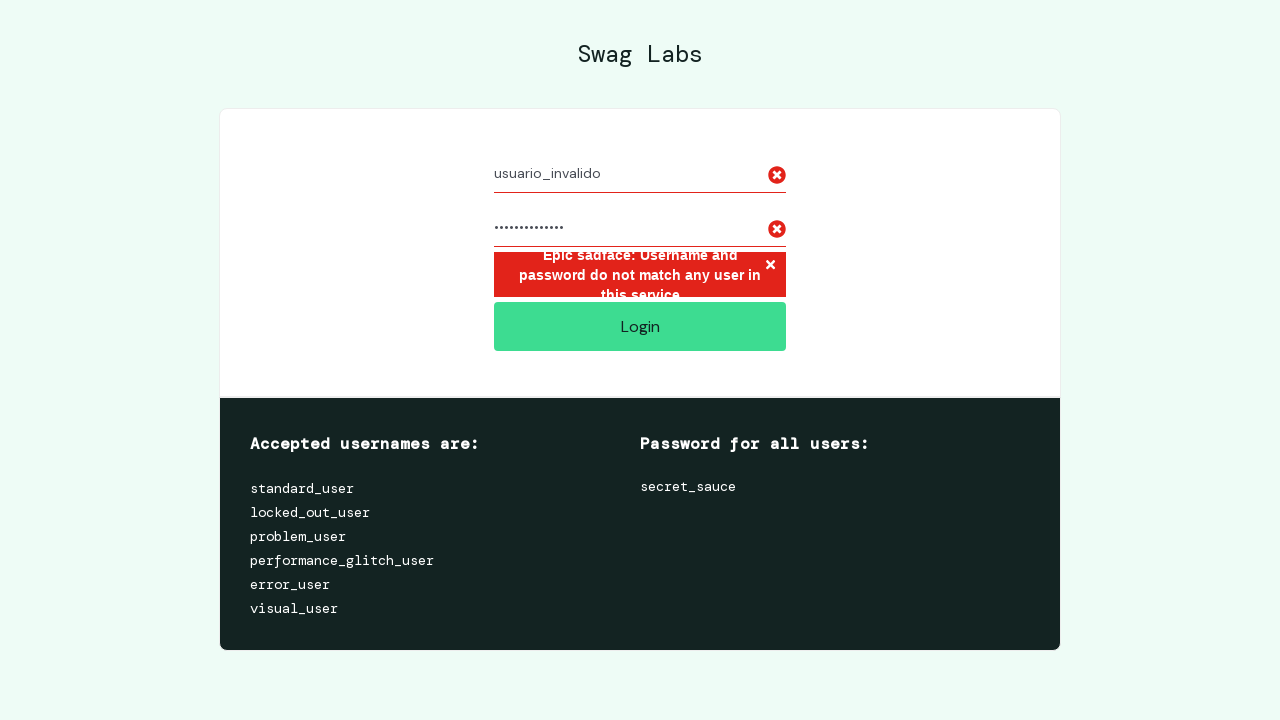